Tests dynamic properties page by waiting for a button to become clickable after a delay, verifying the element's enabled state changes over time

Starting URL: https://demoqa.com/dynamic-properties

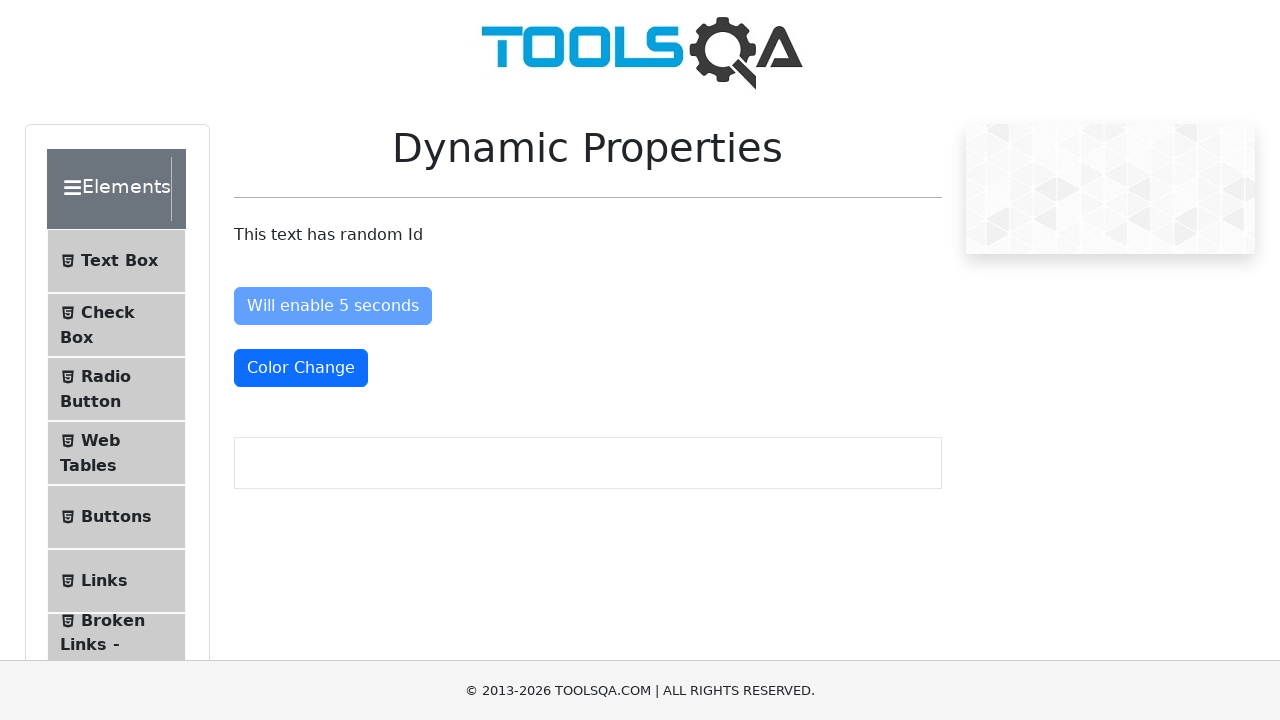

Waited for enableAfter button to become enabled (clickable) within 10 seconds
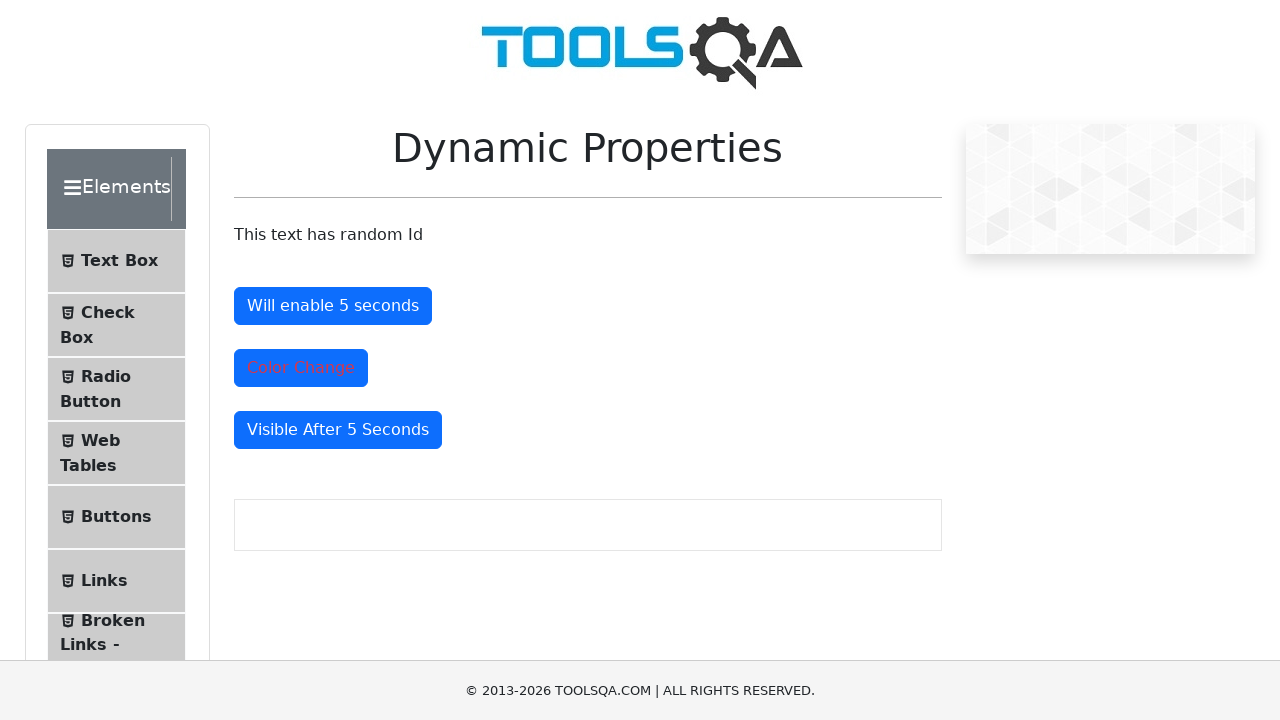

Clicked the enableAfter button to verify it is now enabled at (333, 306) on #enableAfter
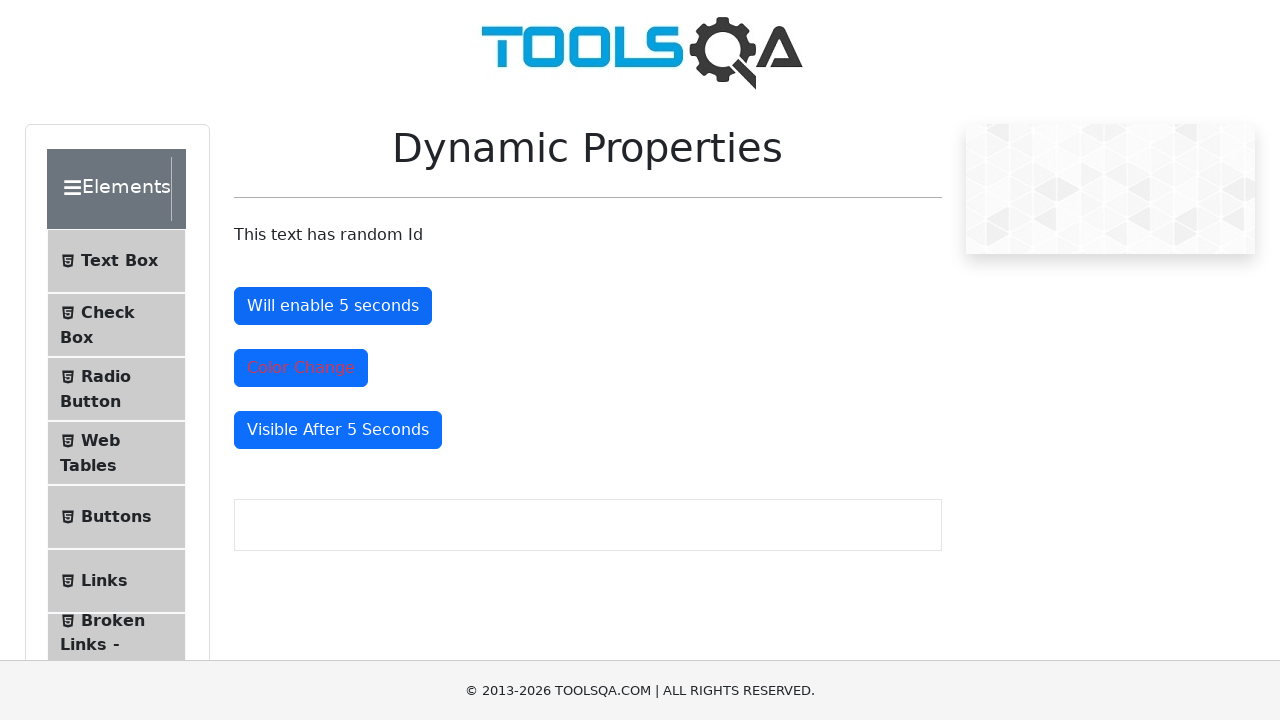

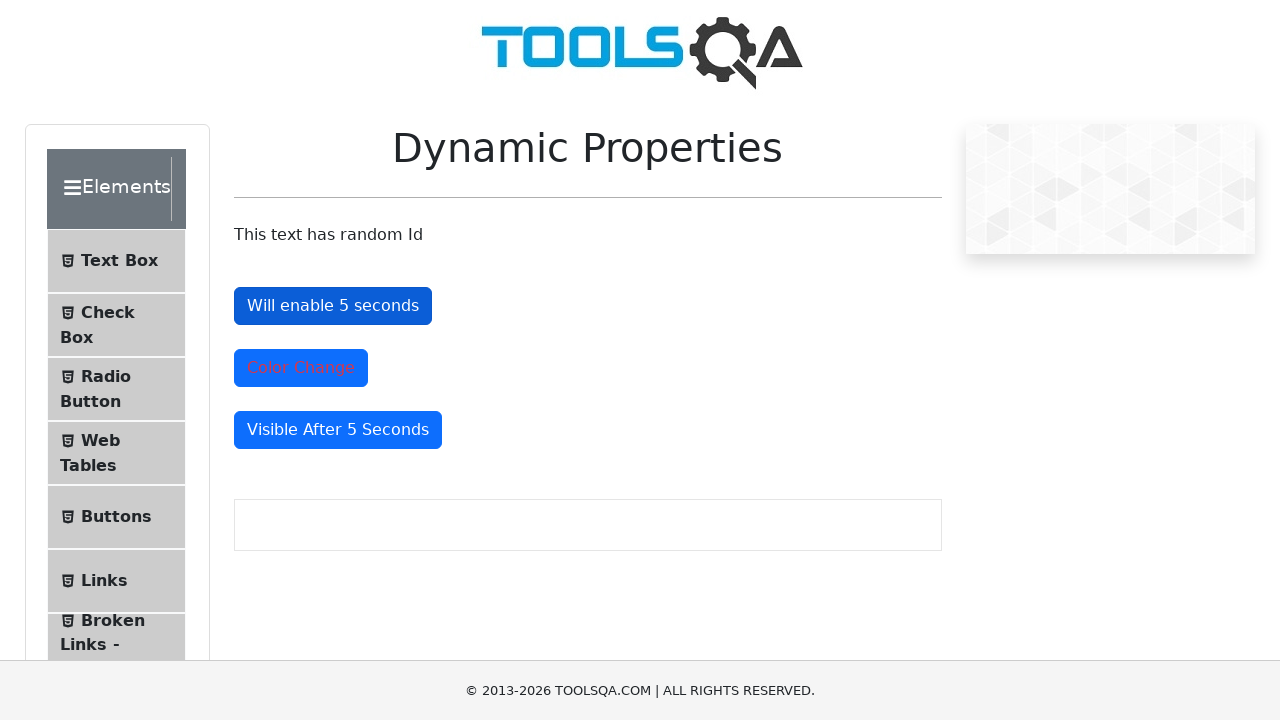